Opens a website and maximizes the browser window, then retrieves the page title and current URL

Starting URL: http://www.greenstechnologys.com/

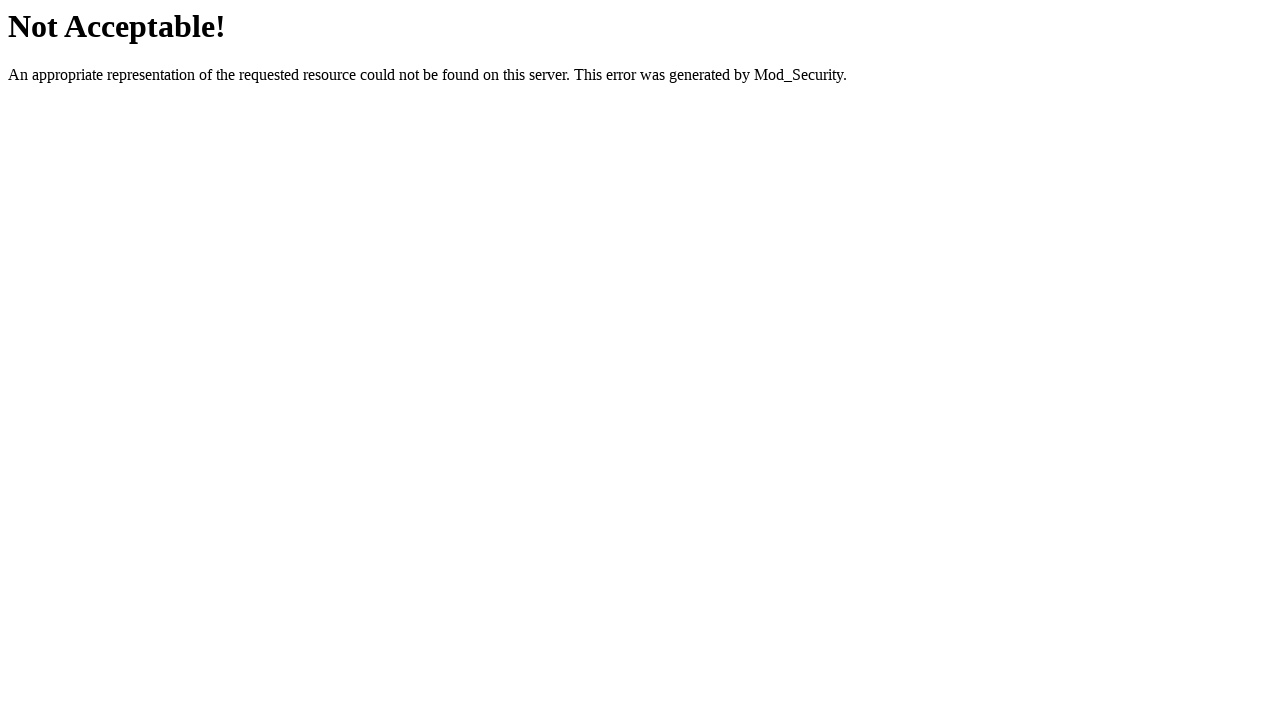

Set viewport size to 1920x1080 to maximize browser window
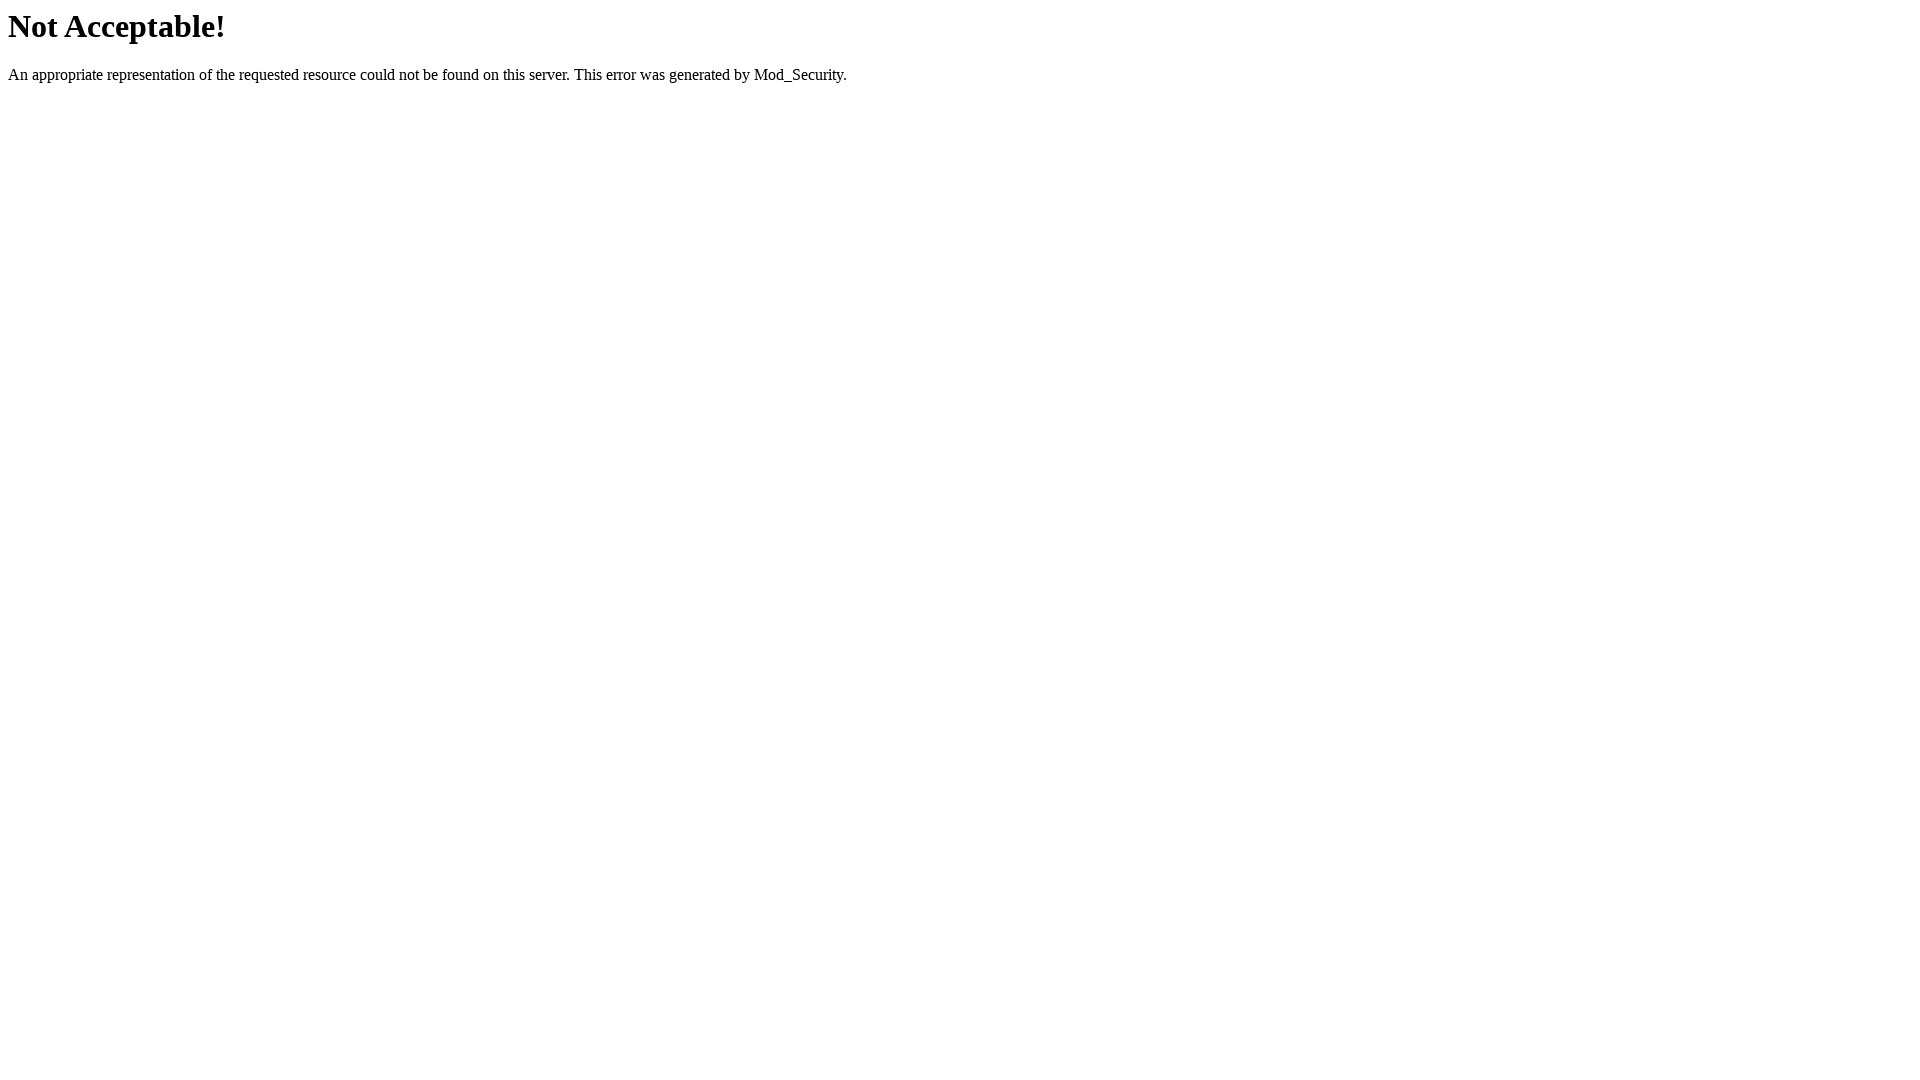

Retrieved page title: Not Acceptable!
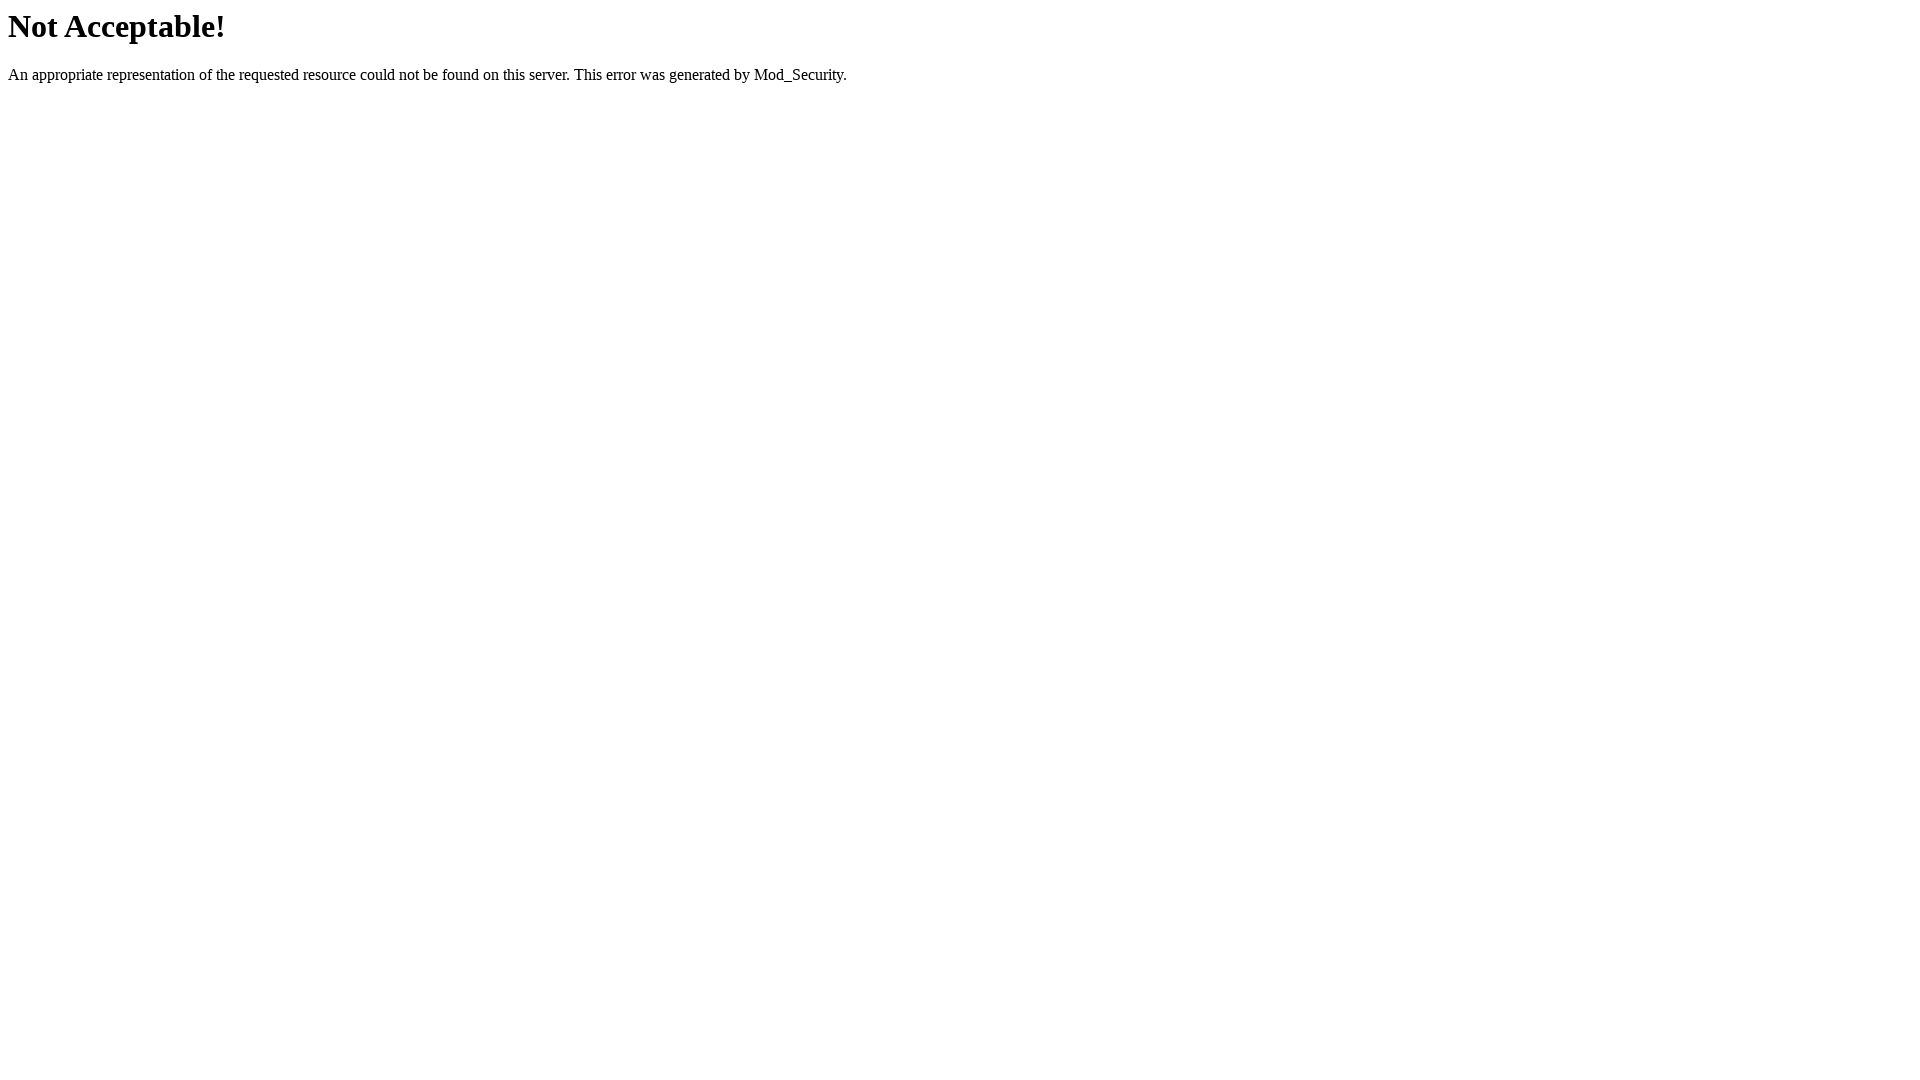

Retrieved current URL: http://www.greenstechnologys.com/
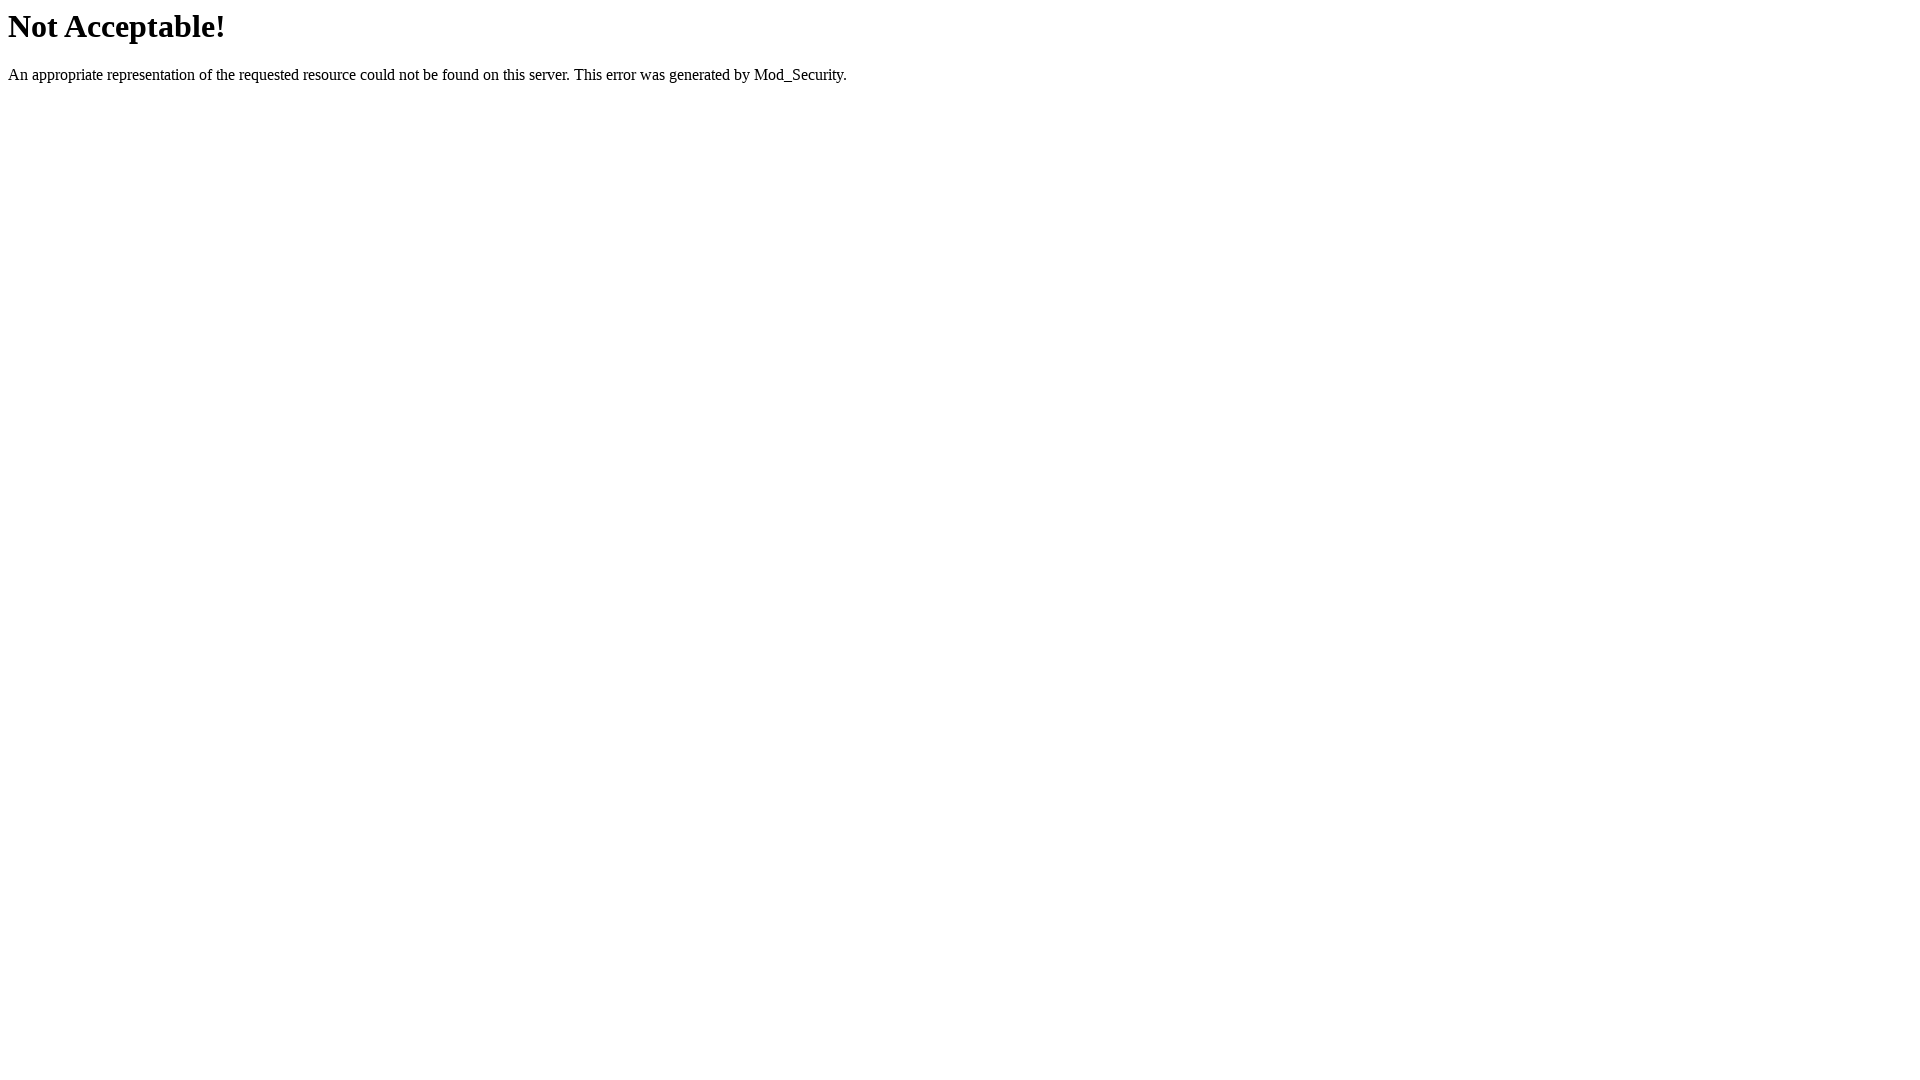

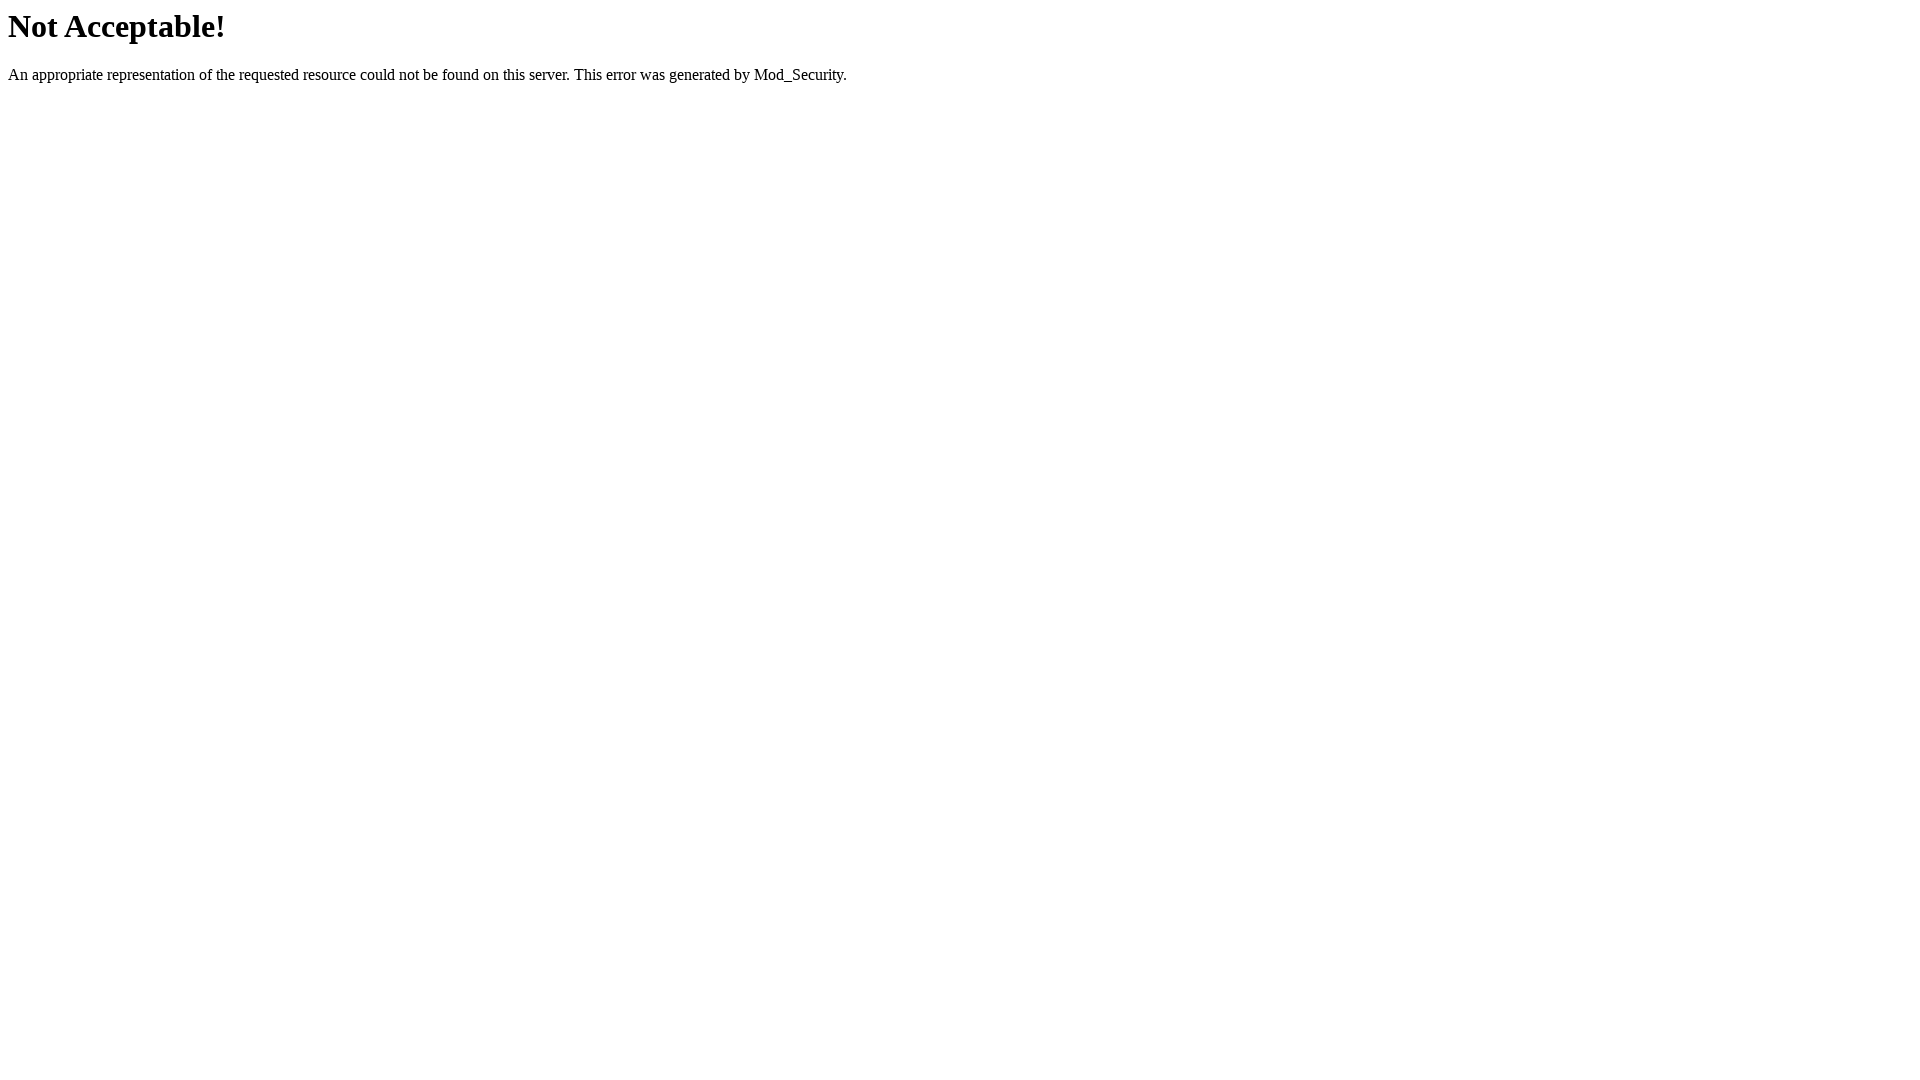